Navigates to Form Authentication page and verifies the page title is correct

Starting URL: https://the-internet.herokuapp.com/

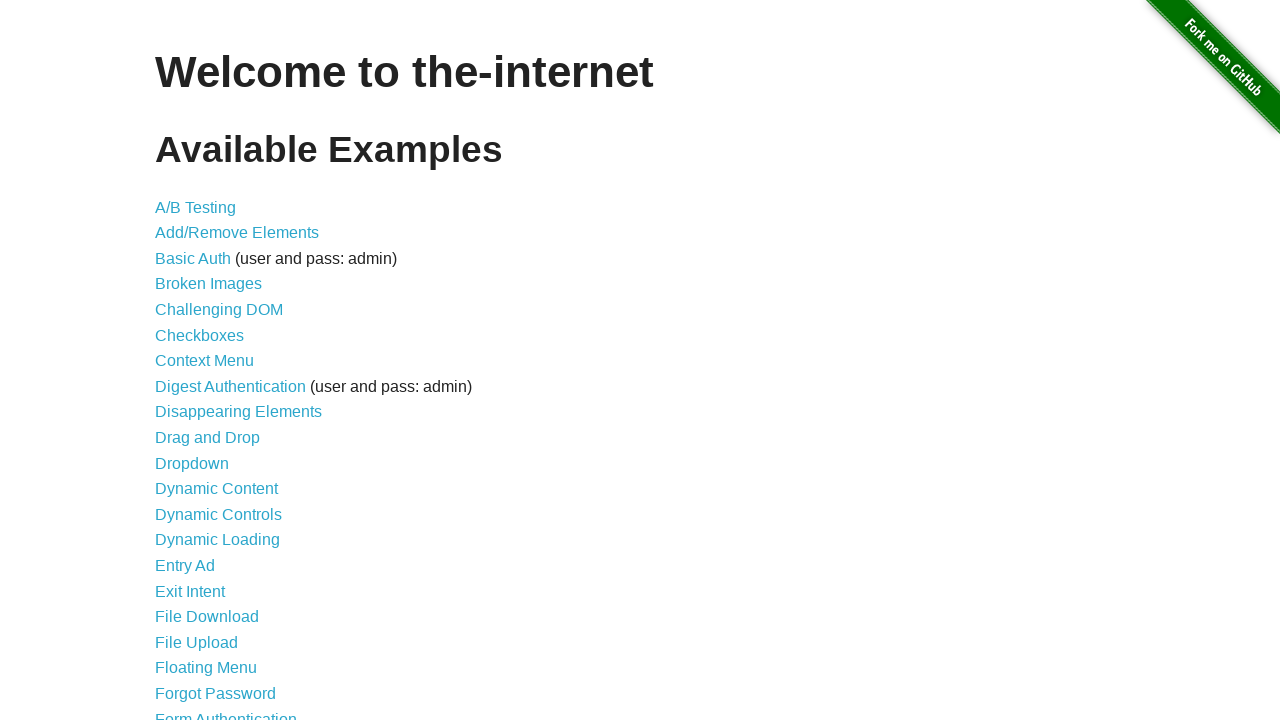

Clicked on Form Authentication link at (226, 712) on a[href='/login']
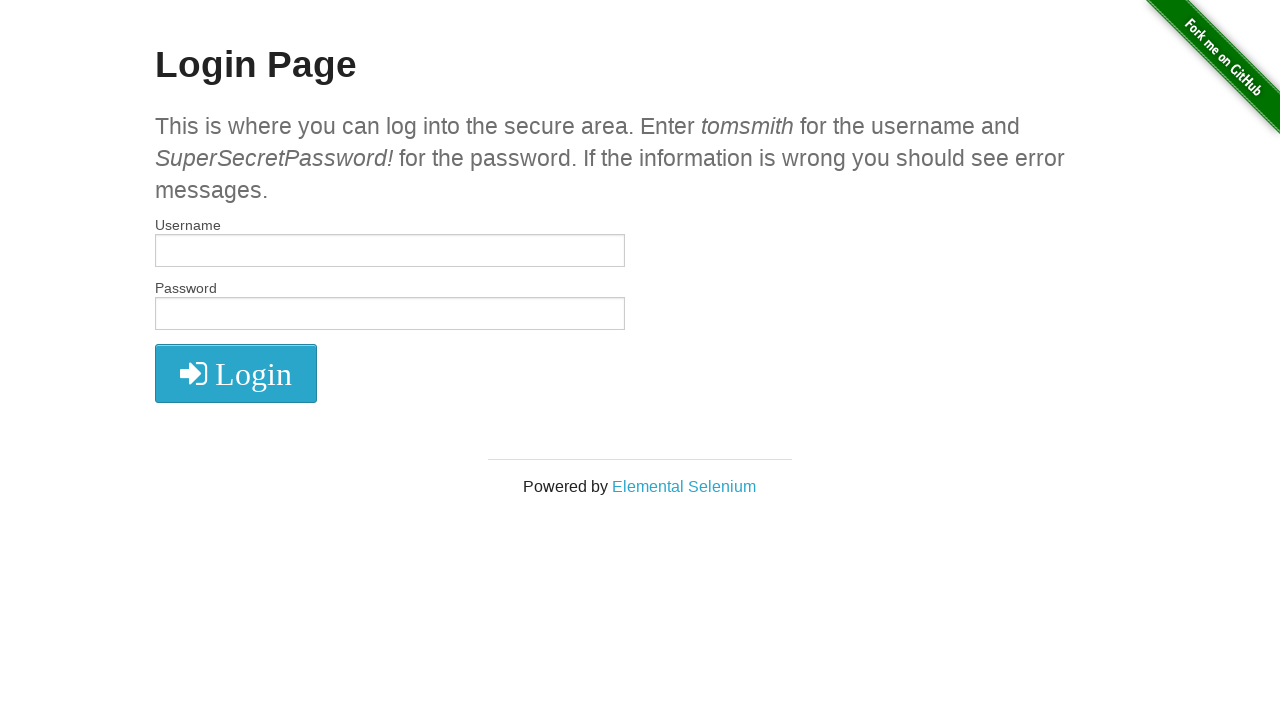

Verified page title is 'The Internet'
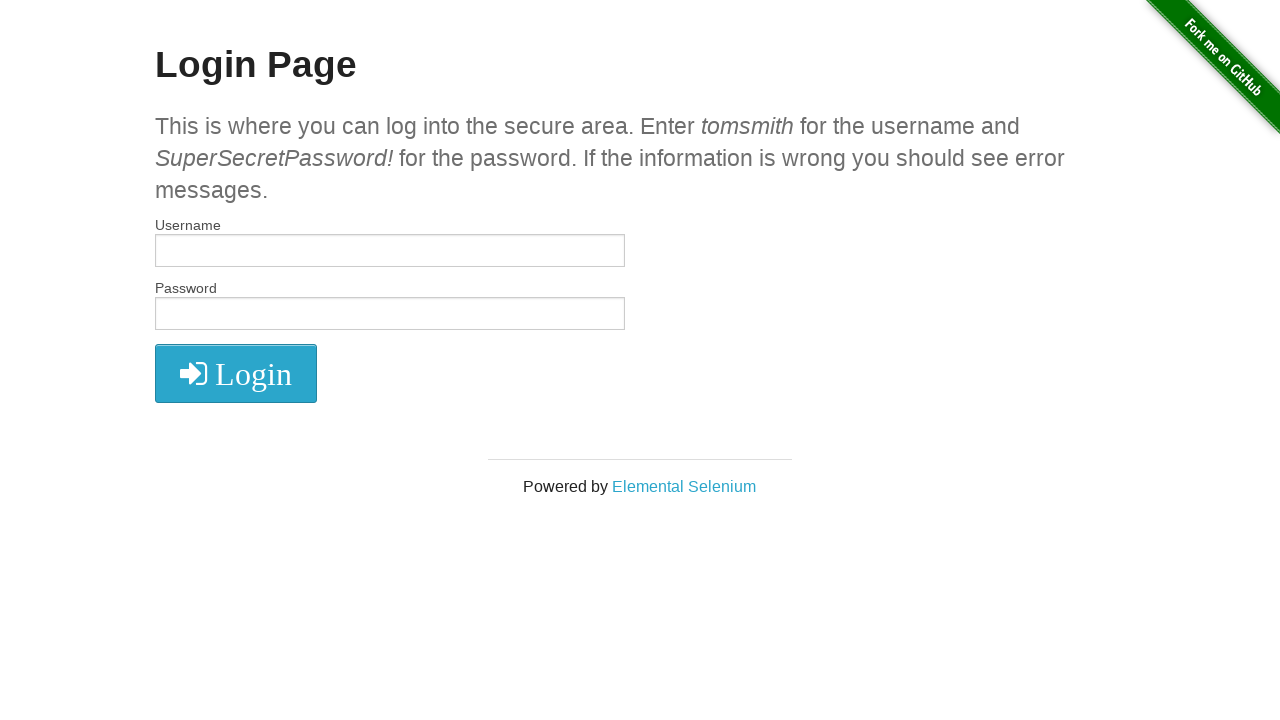

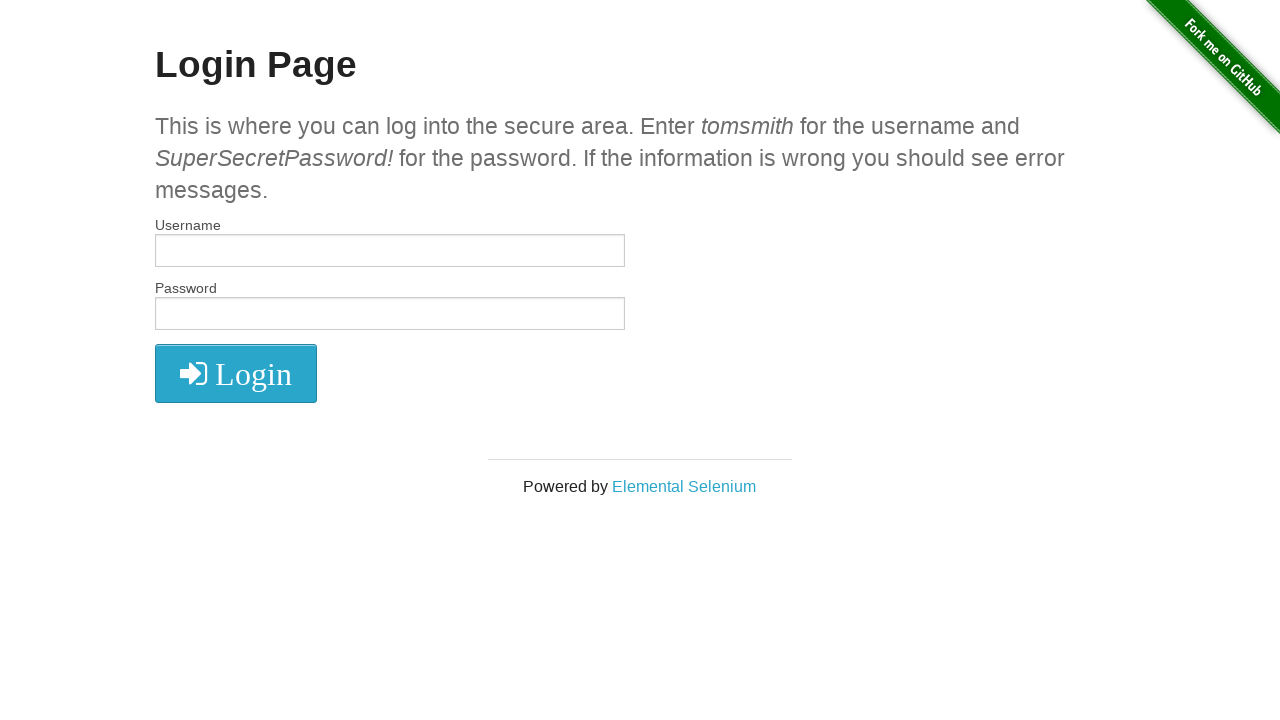